Tests that new todo items are appended to the bottom of the list by creating 3 items and verifying the count

Starting URL: https://demo.playwright.dev/todomvc

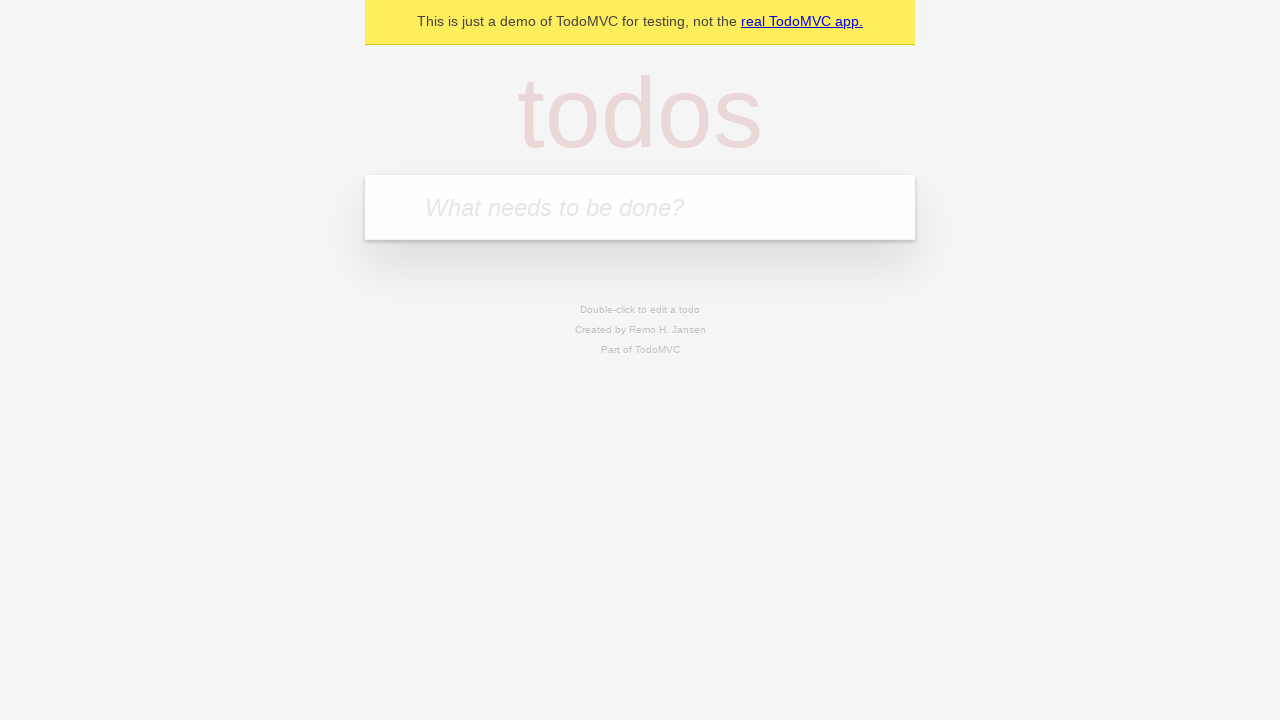

Filled todo input with 'buy some cheese' on internal:attr=[placeholder="What needs to be done?"i]
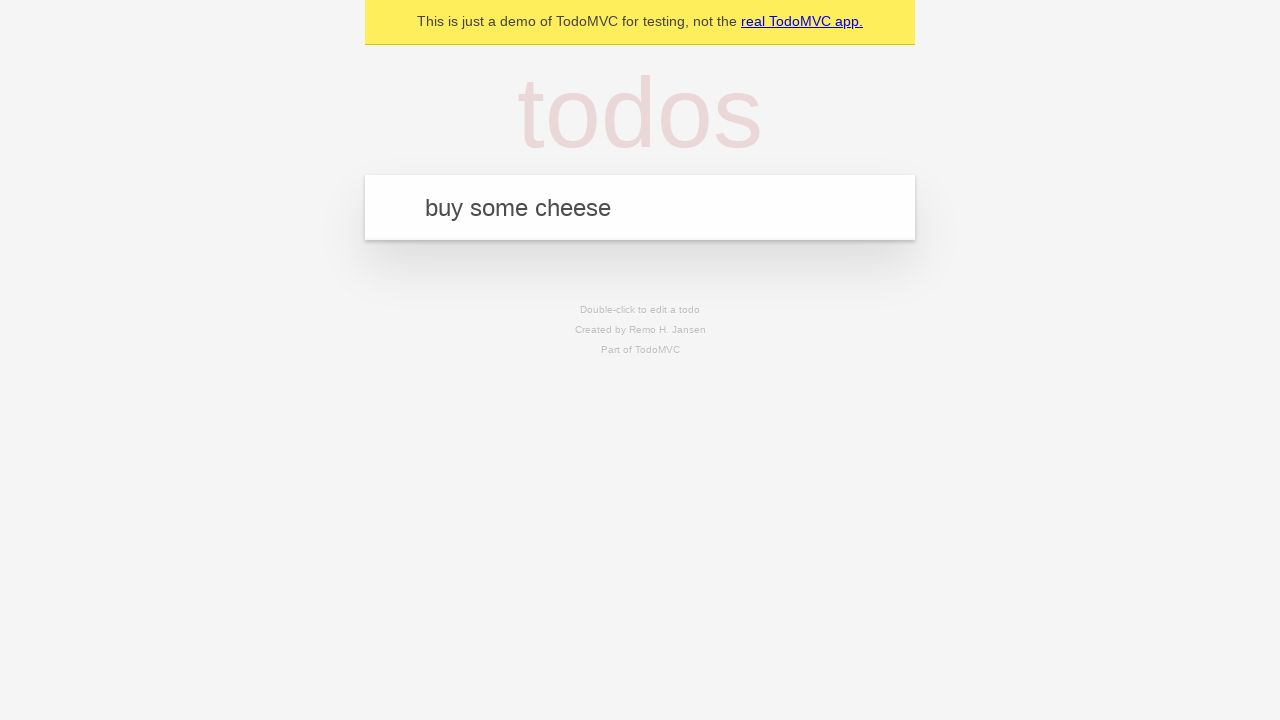

Pressed Enter to create first todo item on internal:attr=[placeholder="What needs to be done?"i]
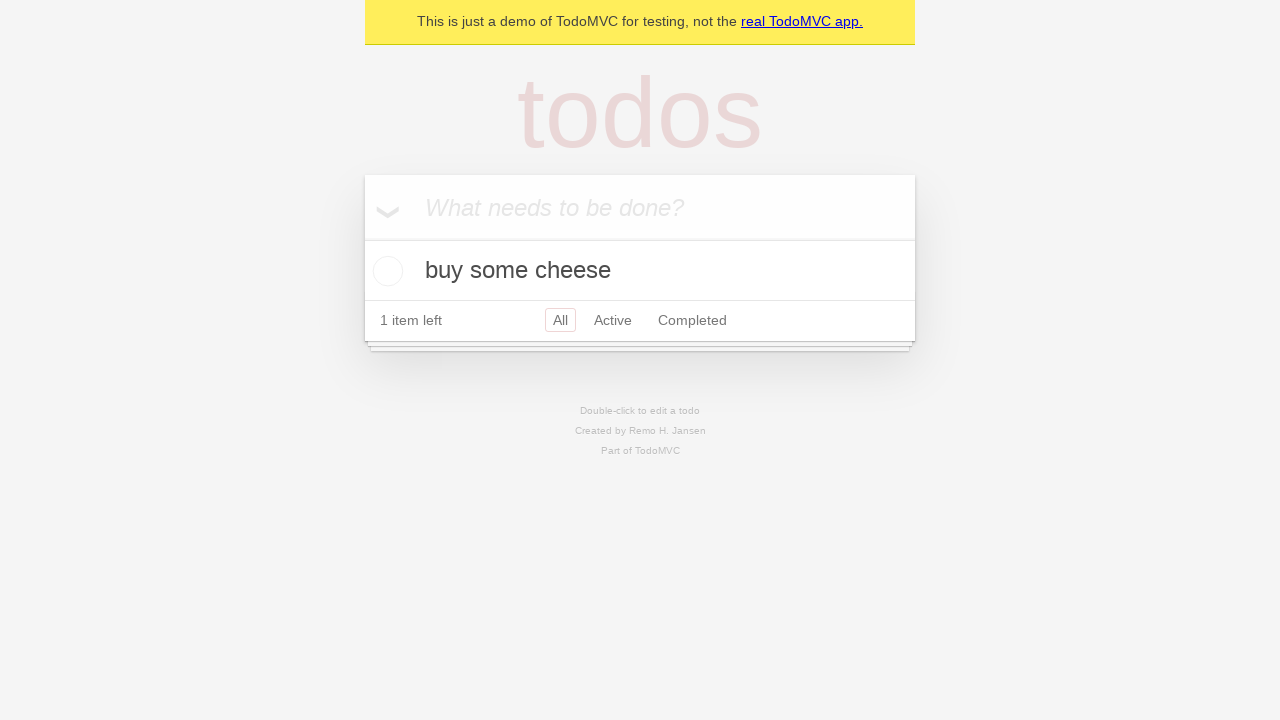

Filled todo input with 'feed the cat' on internal:attr=[placeholder="What needs to be done?"i]
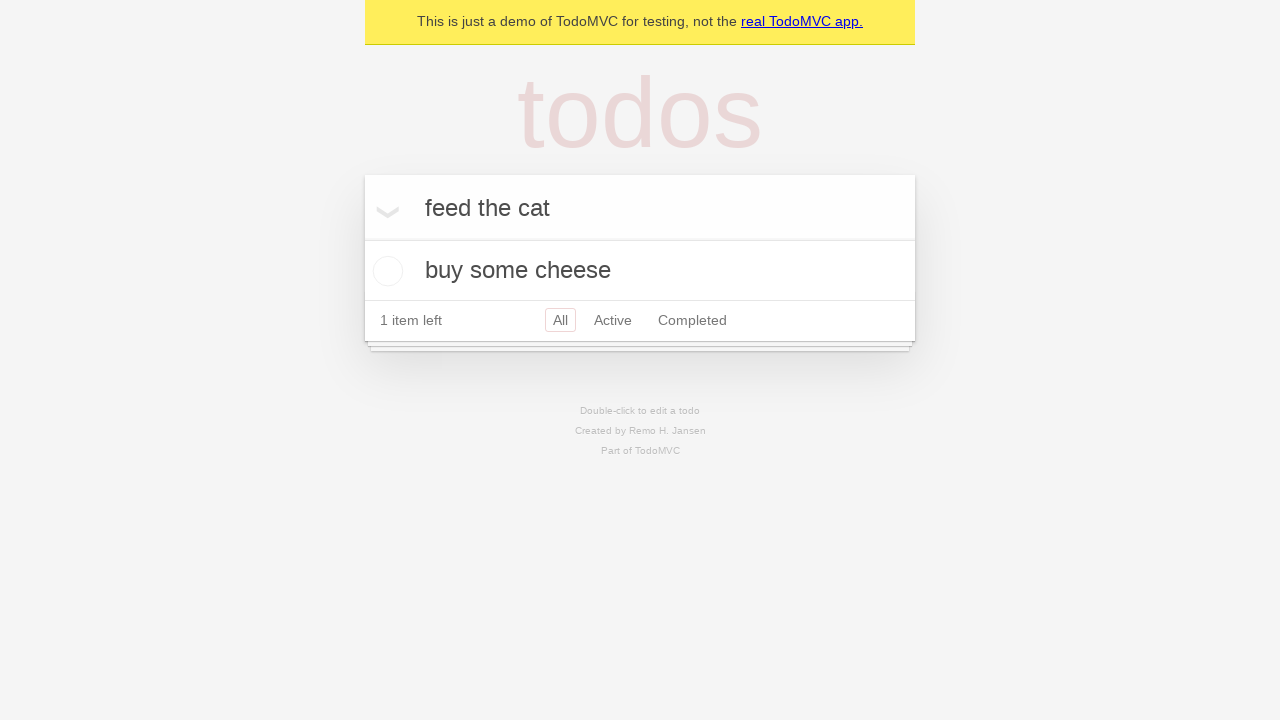

Pressed Enter to create second todo item on internal:attr=[placeholder="What needs to be done?"i]
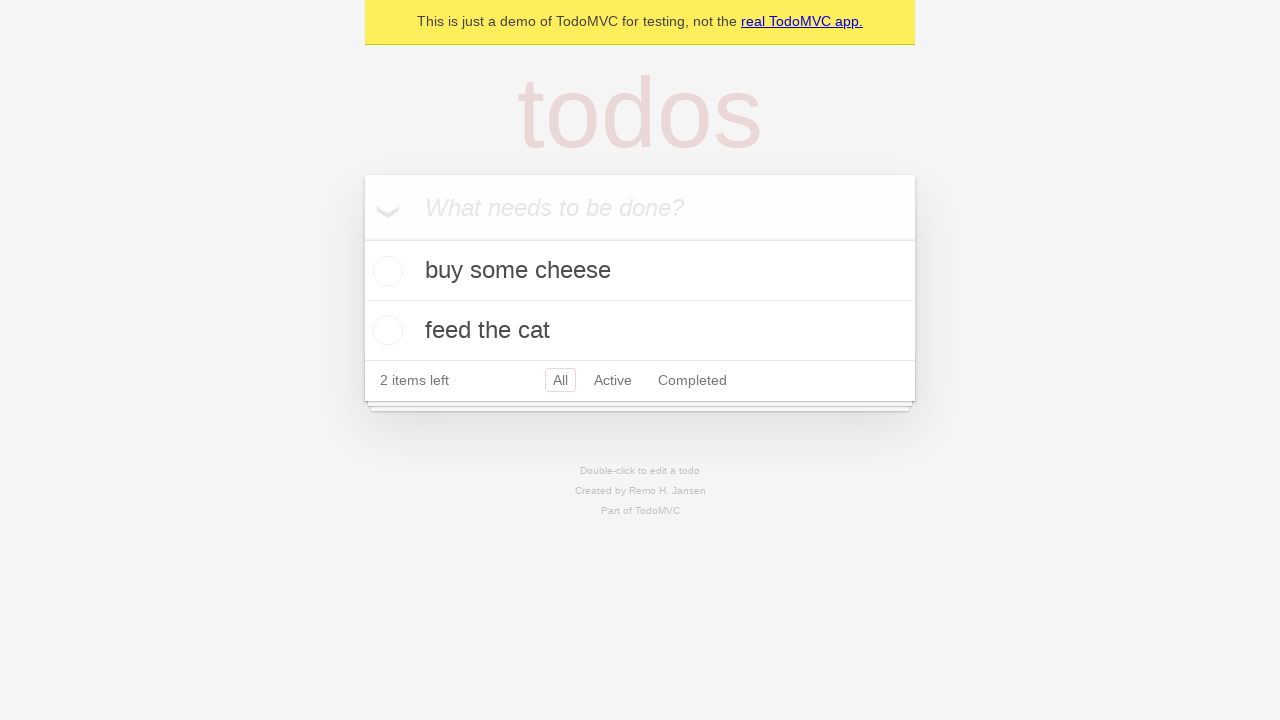

Filled todo input with 'book a doctors appointment' on internal:attr=[placeholder="What needs to be done?"i]
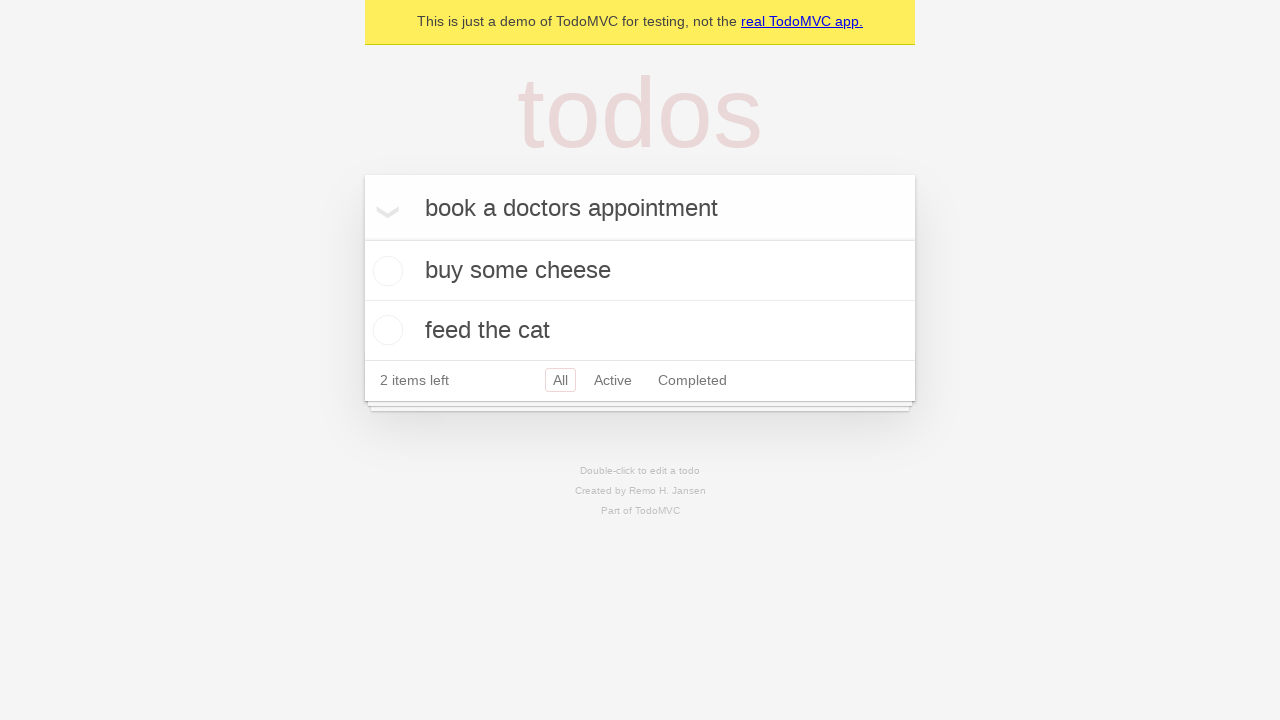

Pressed Enter to create third todo item on internal:attr=[placeholder="What needs to be done?"i]
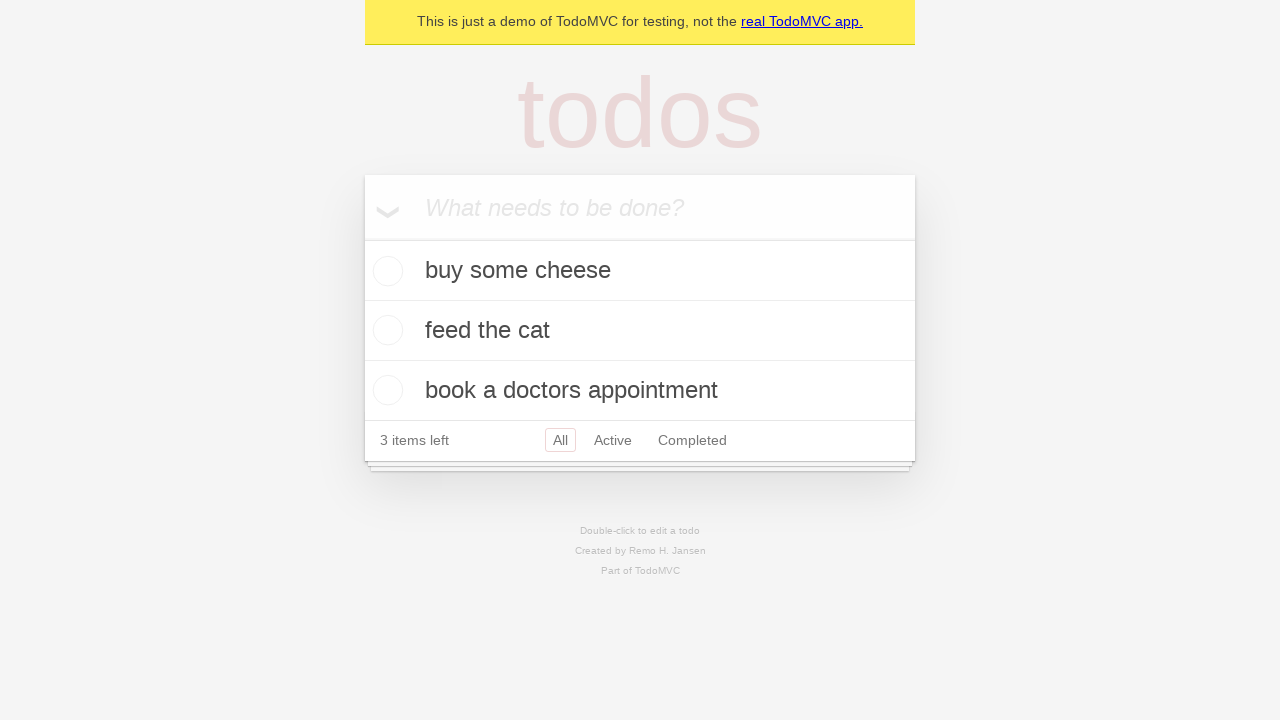

Todo count element appeared
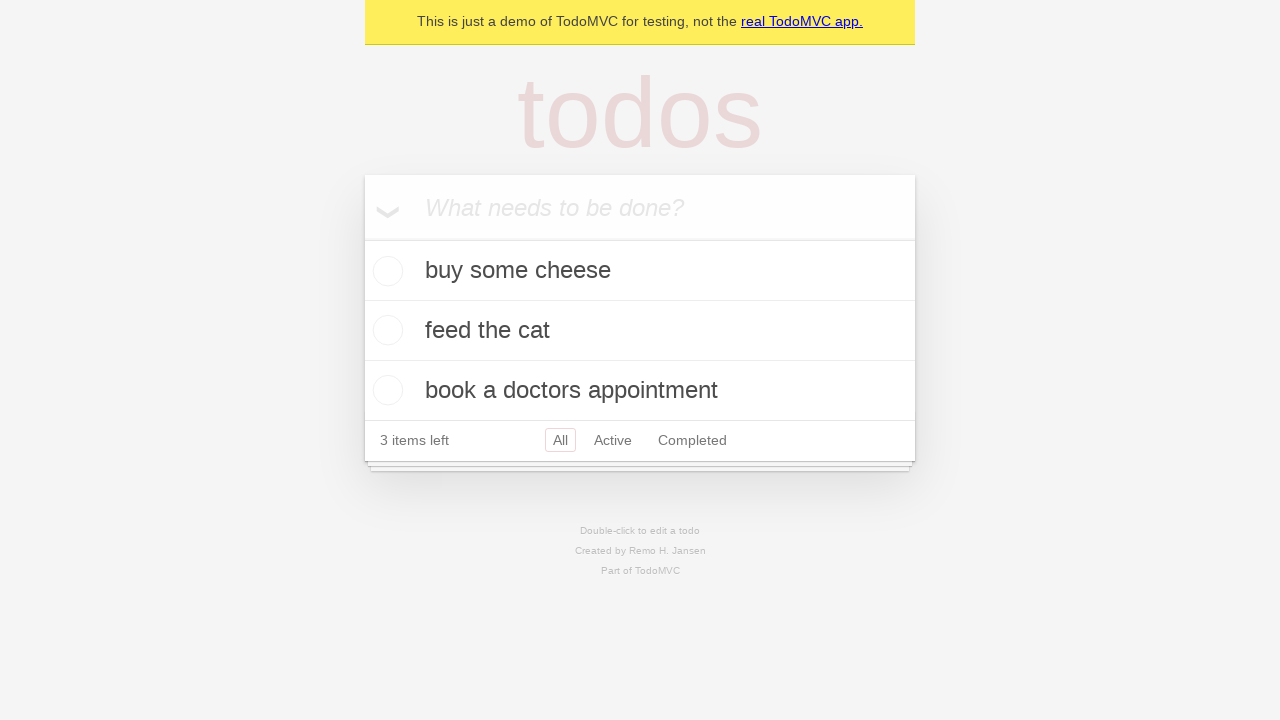

Verified that 3 items are displayed in the list
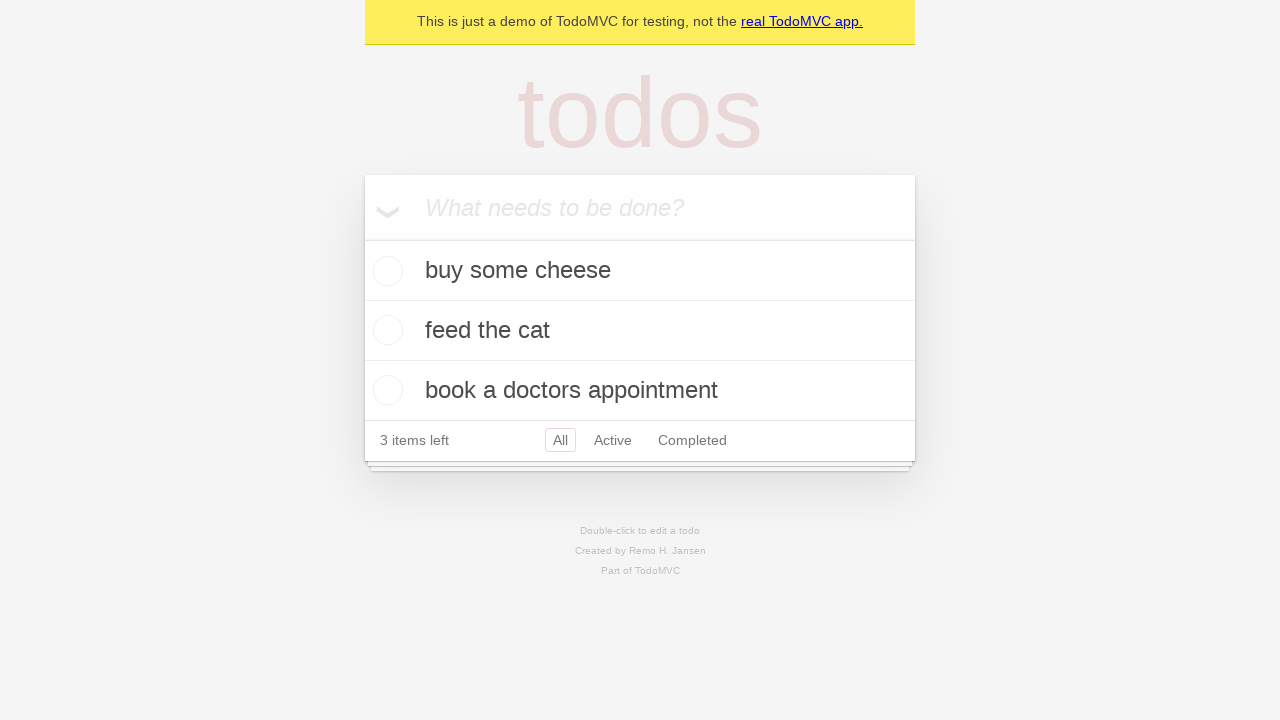

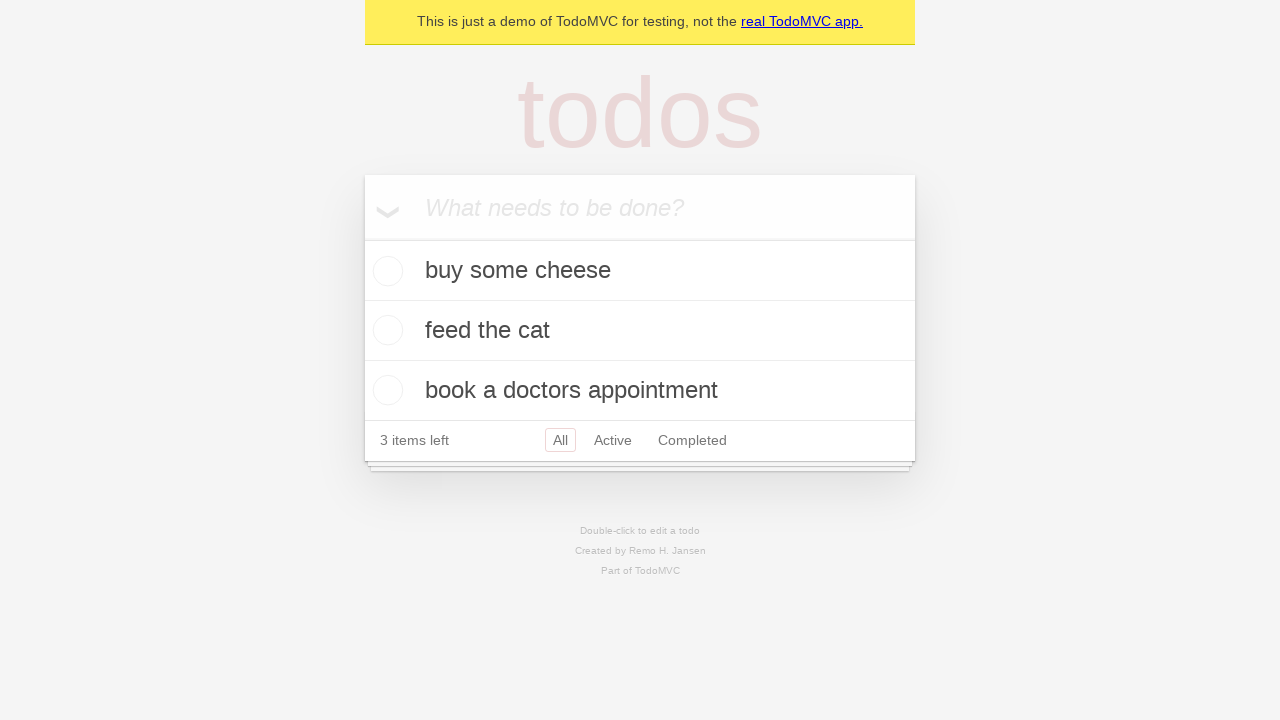